Navigates to Rediff Mail login page, finds all links on the page, and clicks the "Forgot Password?" link.

Starting URL: https://mail.rediff.com/cgi-bin/login.cgi

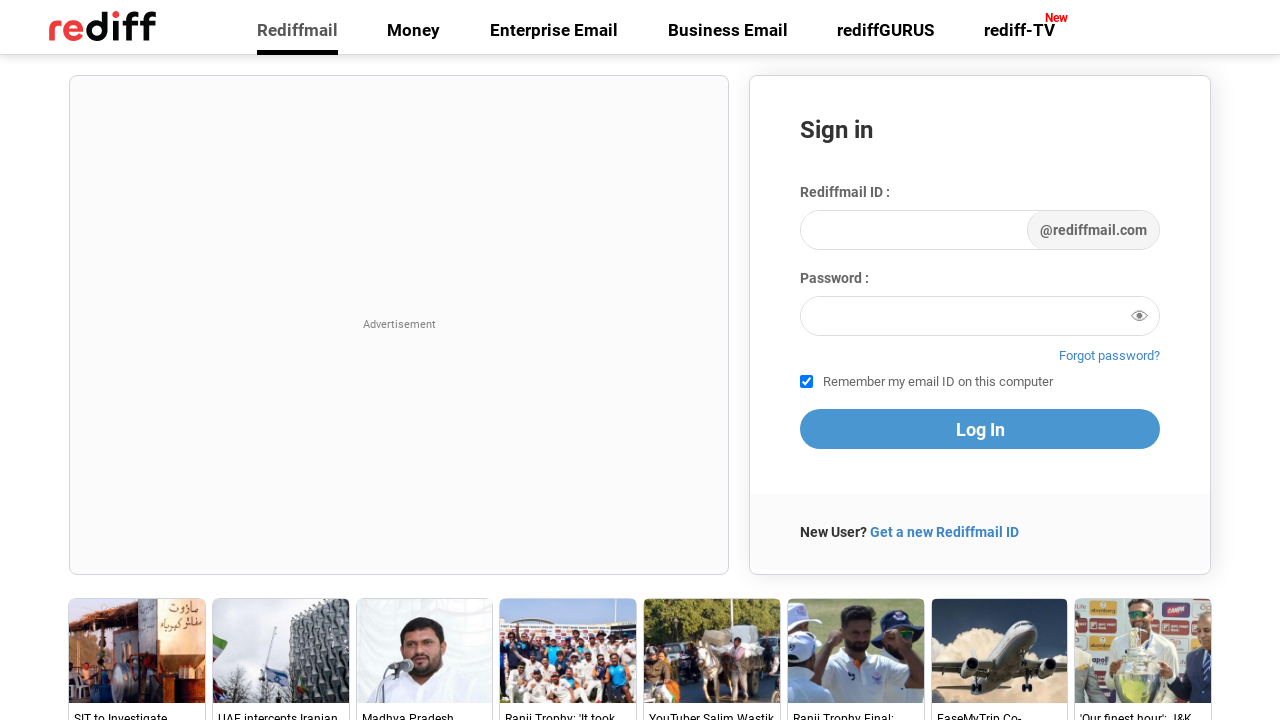

Navigated to Rediff Mail login page
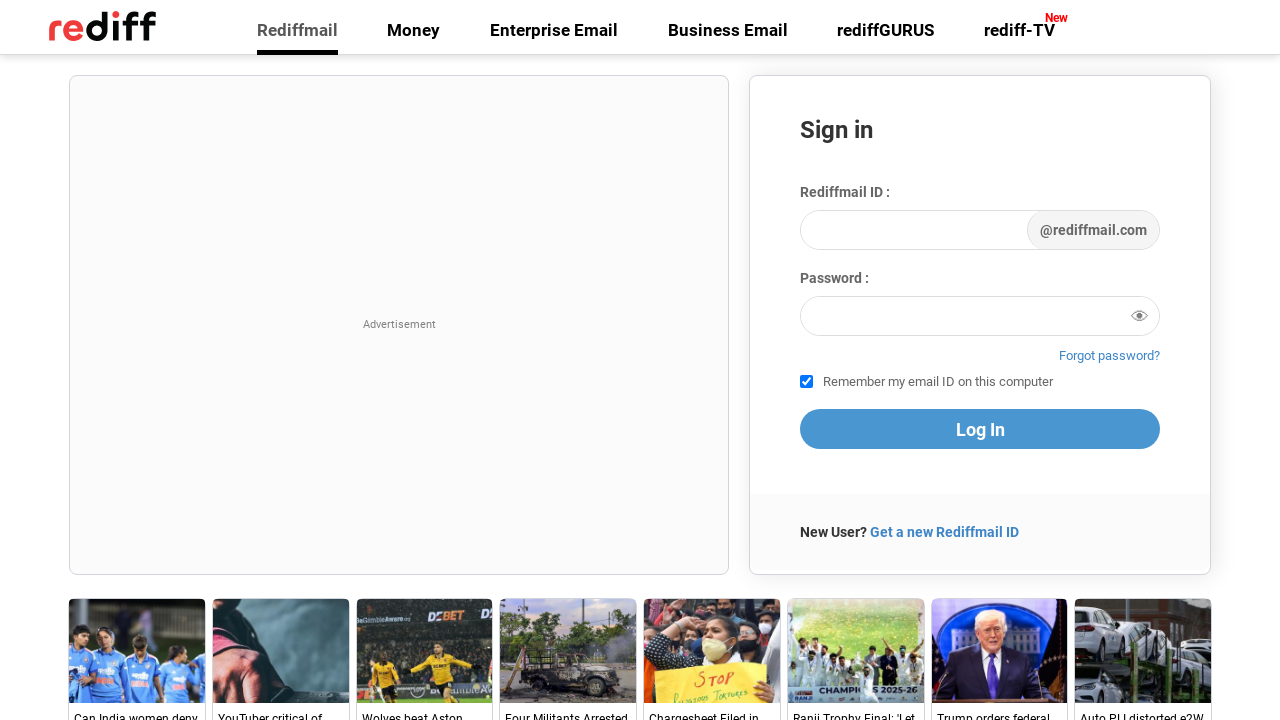

Waited for links to load on the page
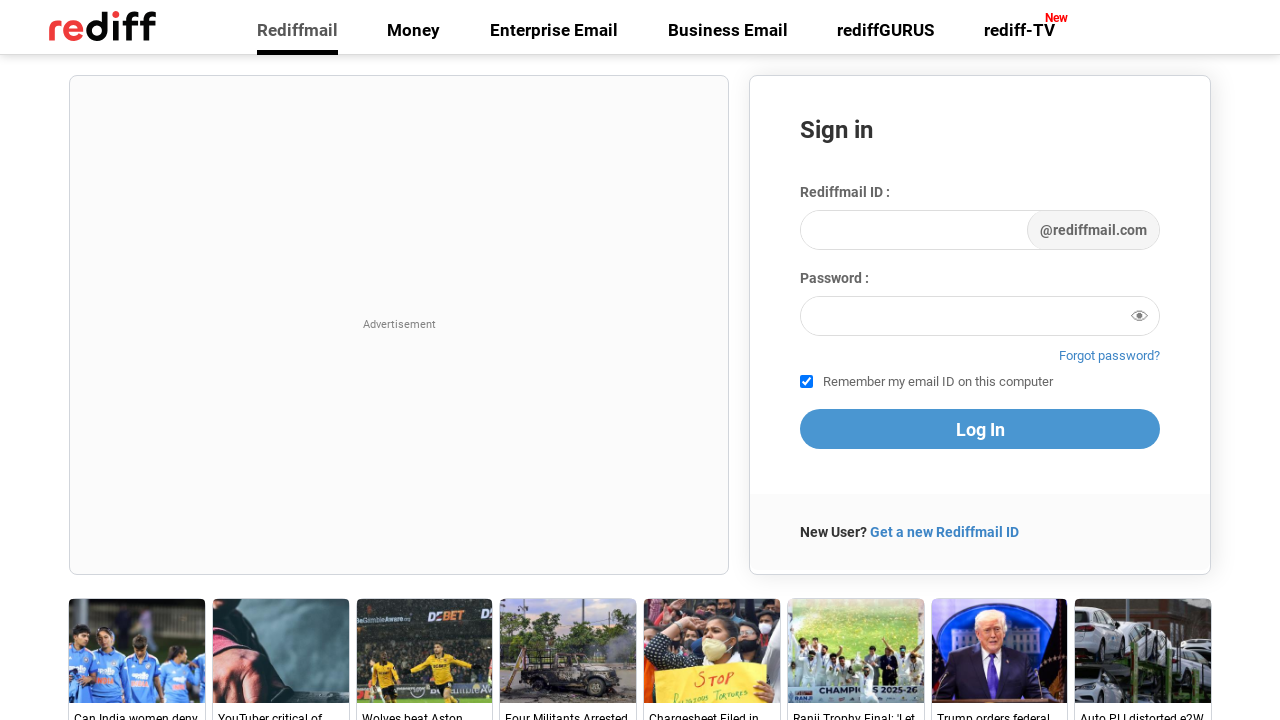

Found all links on the page
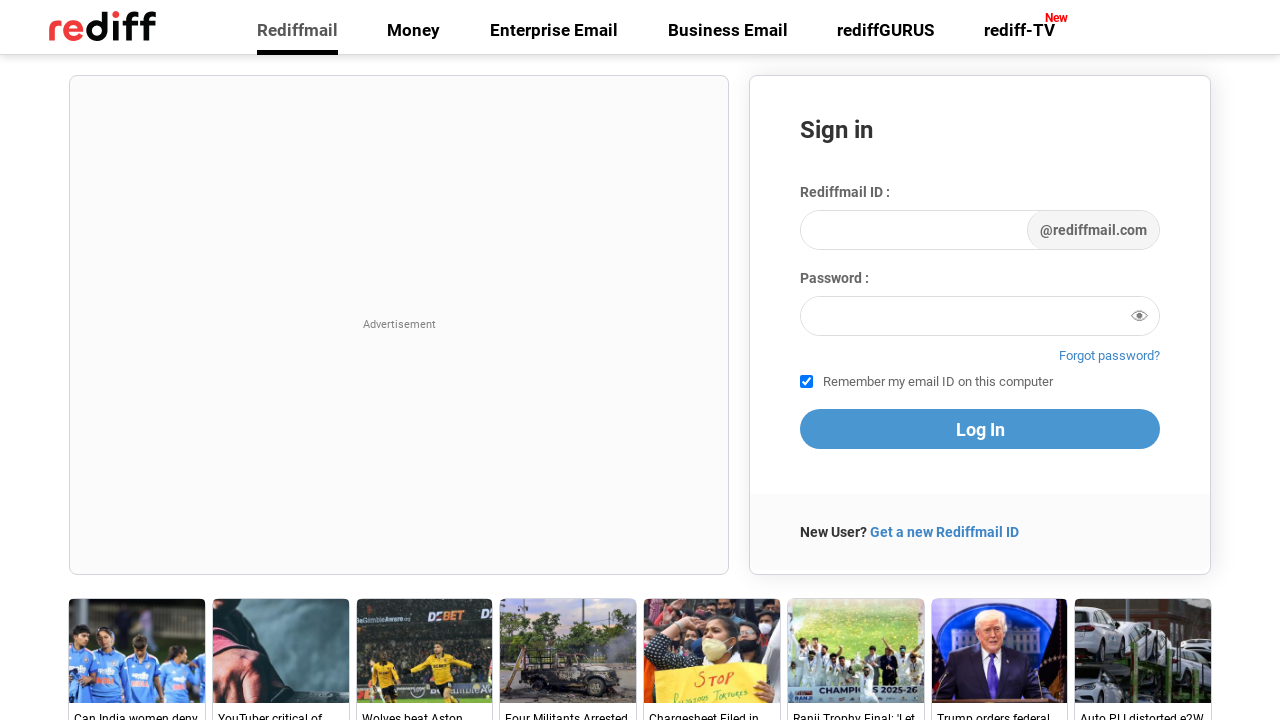

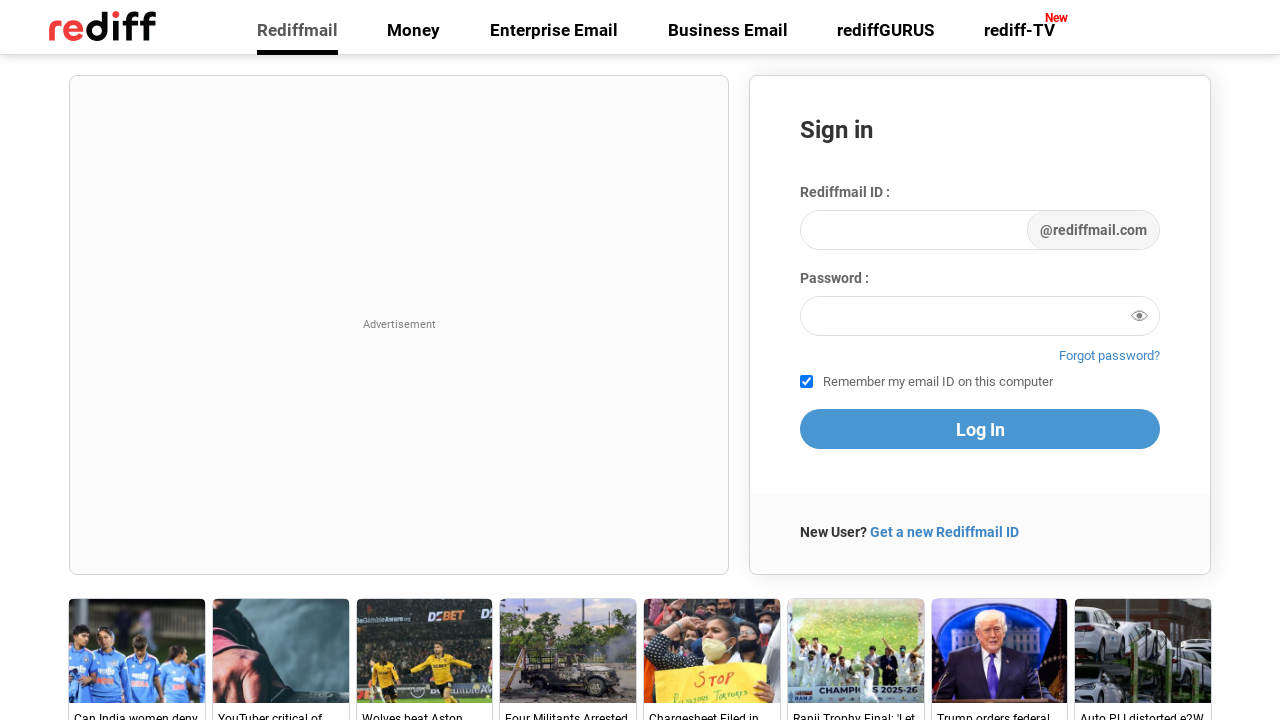